Tests infinite scroll functionality on pikabu.ru by scrolling to the last article element 5 times to trigger loading of additional content

Starting URL: https://pikabu.ru/

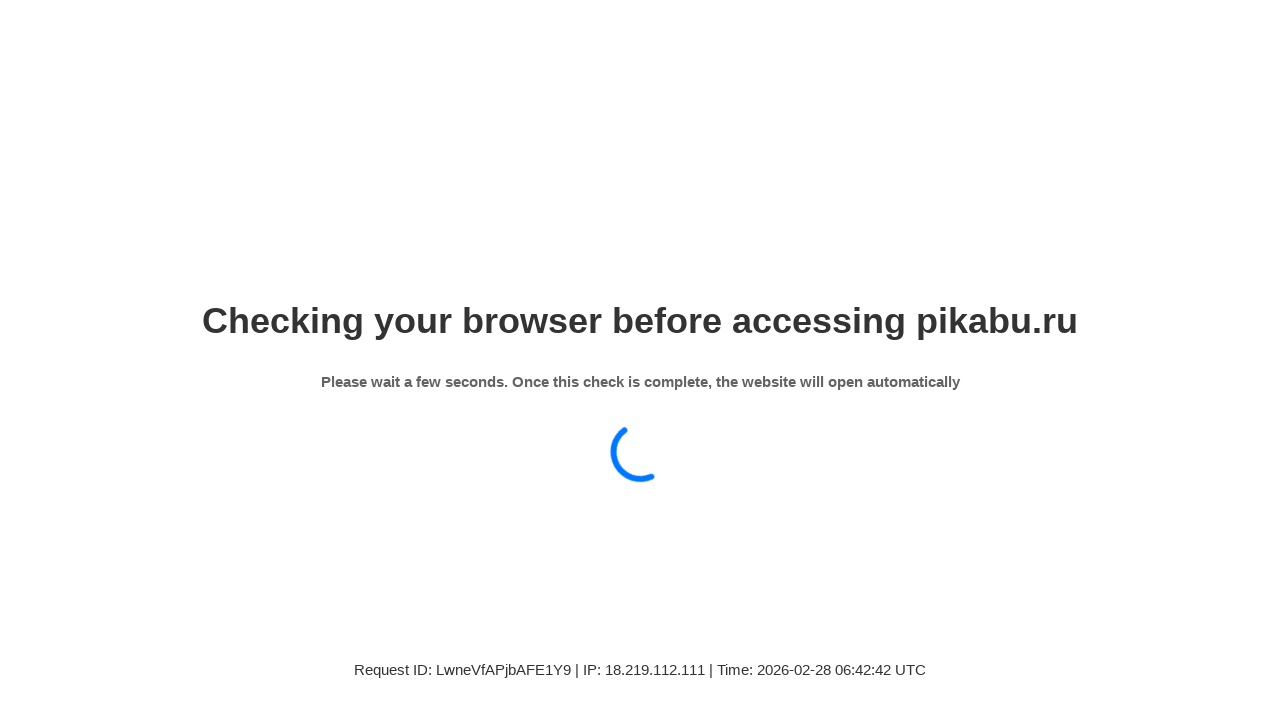

Waited for article elements to be present
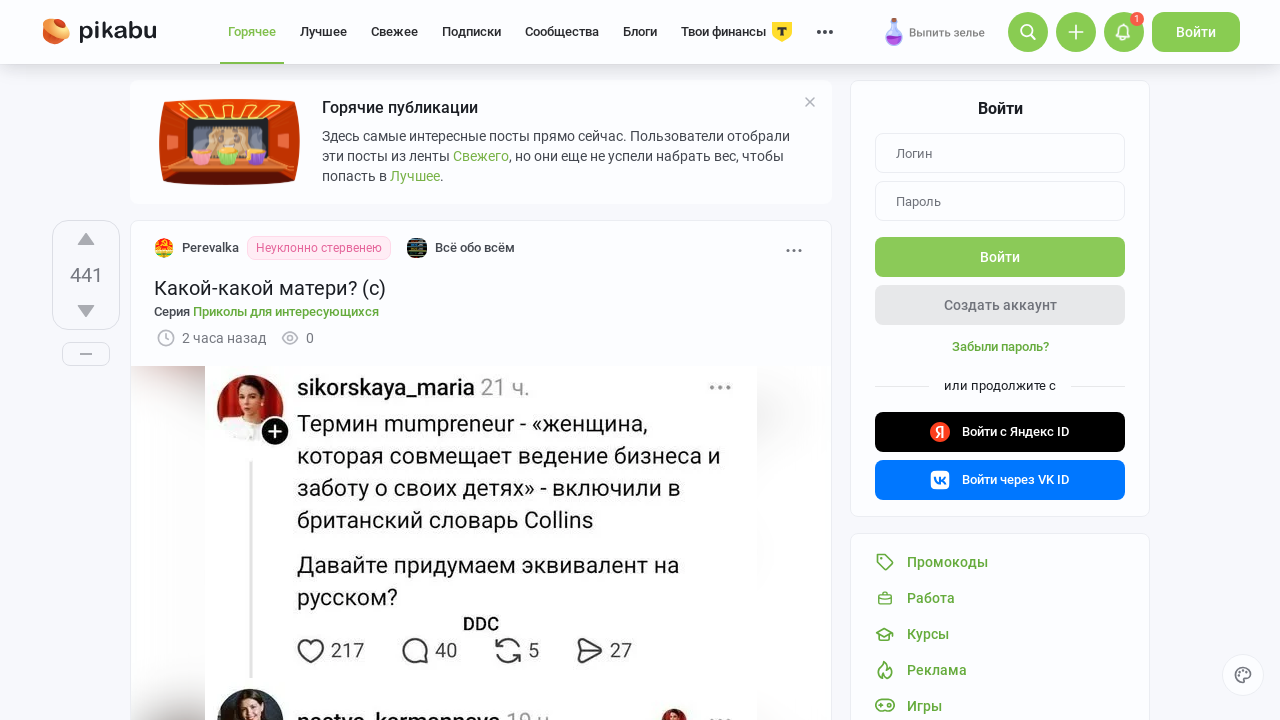

Scrolled to last article element (iteration 1 of 5)
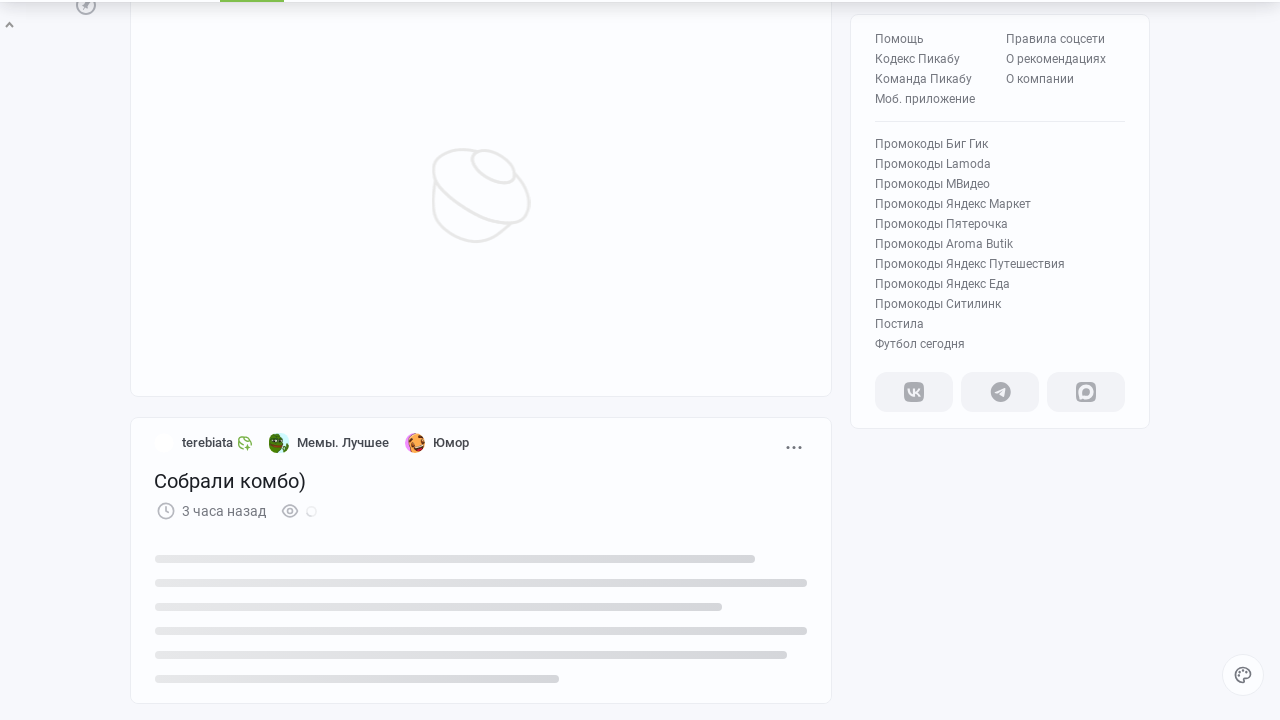

Waited 3 seconds for new content to load
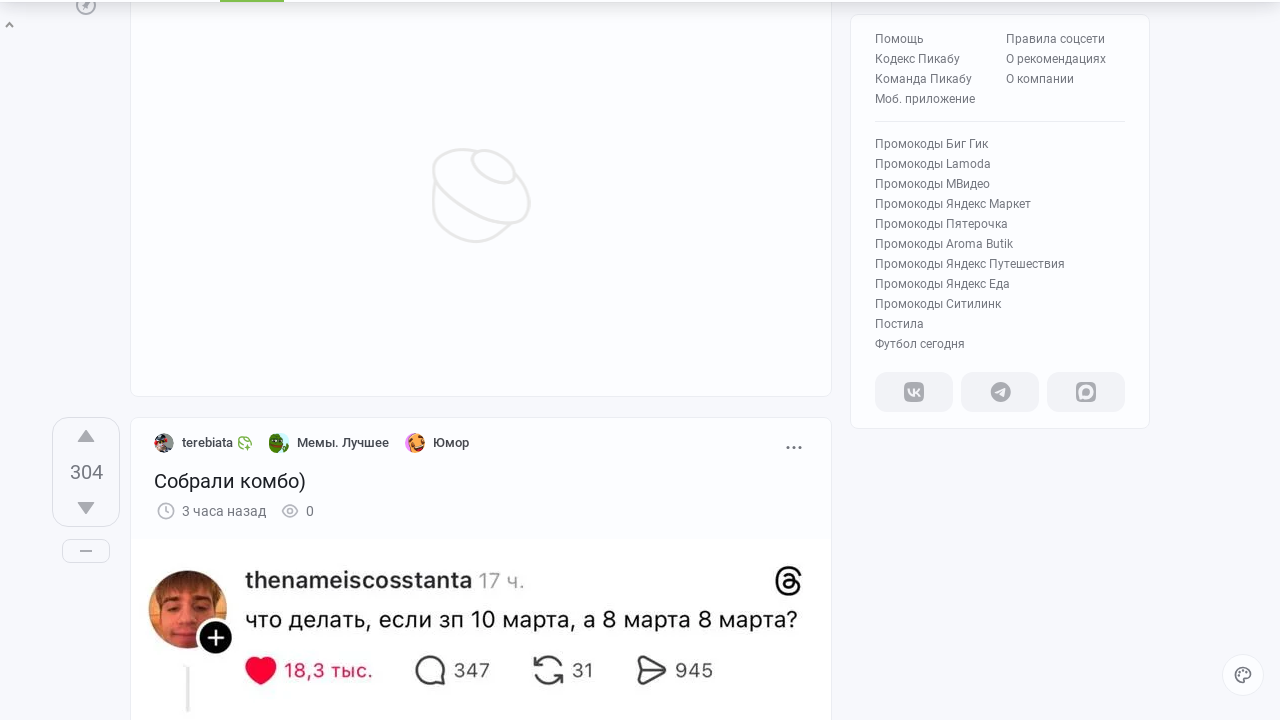

Waited for article elements to be present
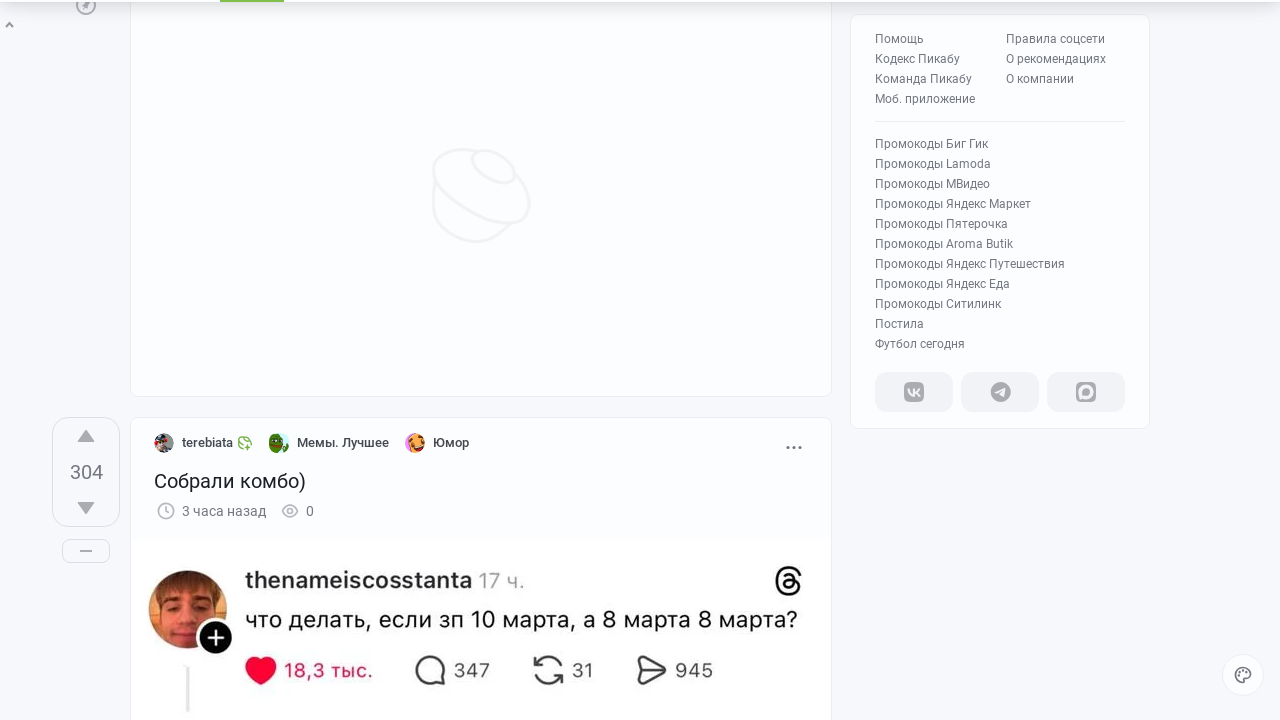

Scrolled to last article element (iteration 2 of 5)
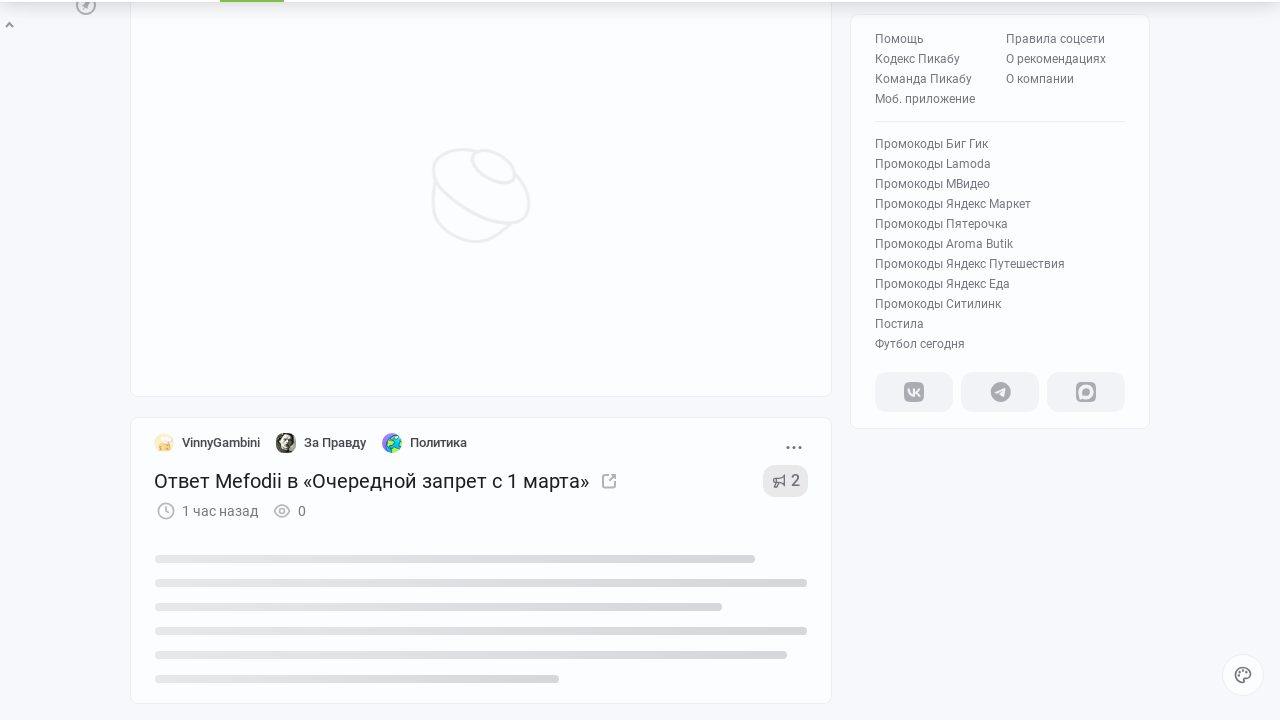

Waited 3 seconds for new content to load
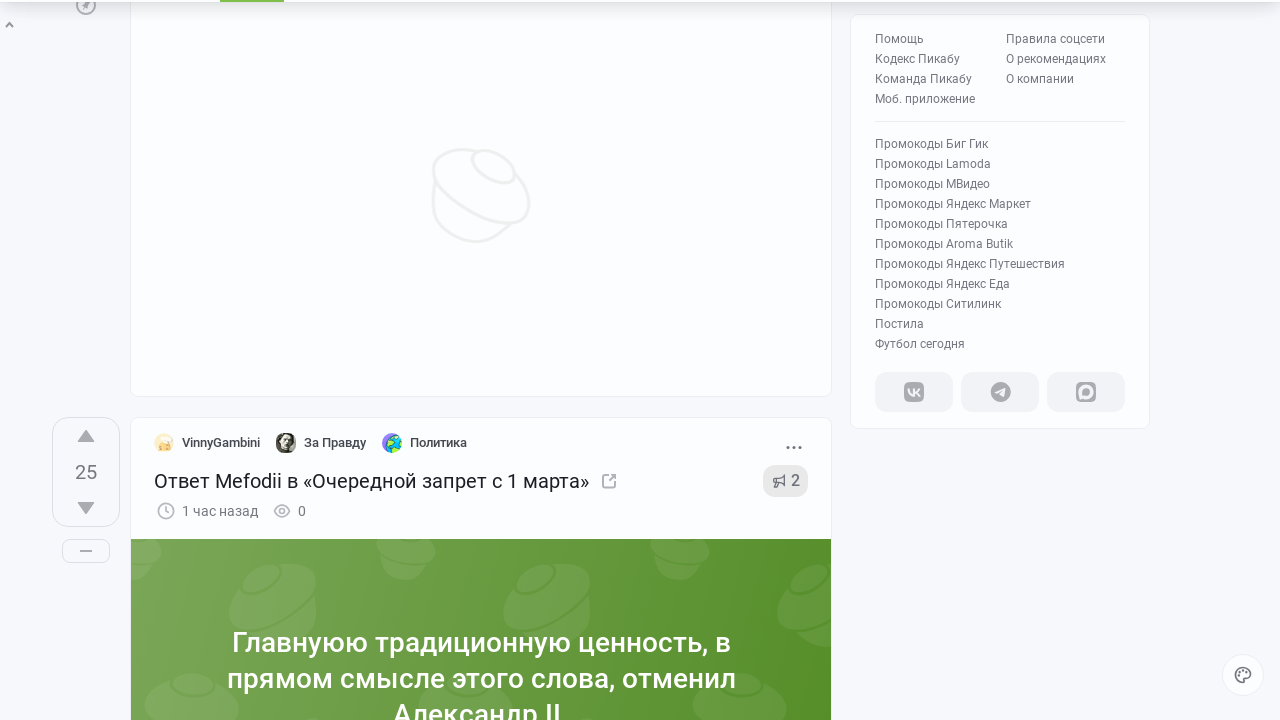

Waited for article elements to be present
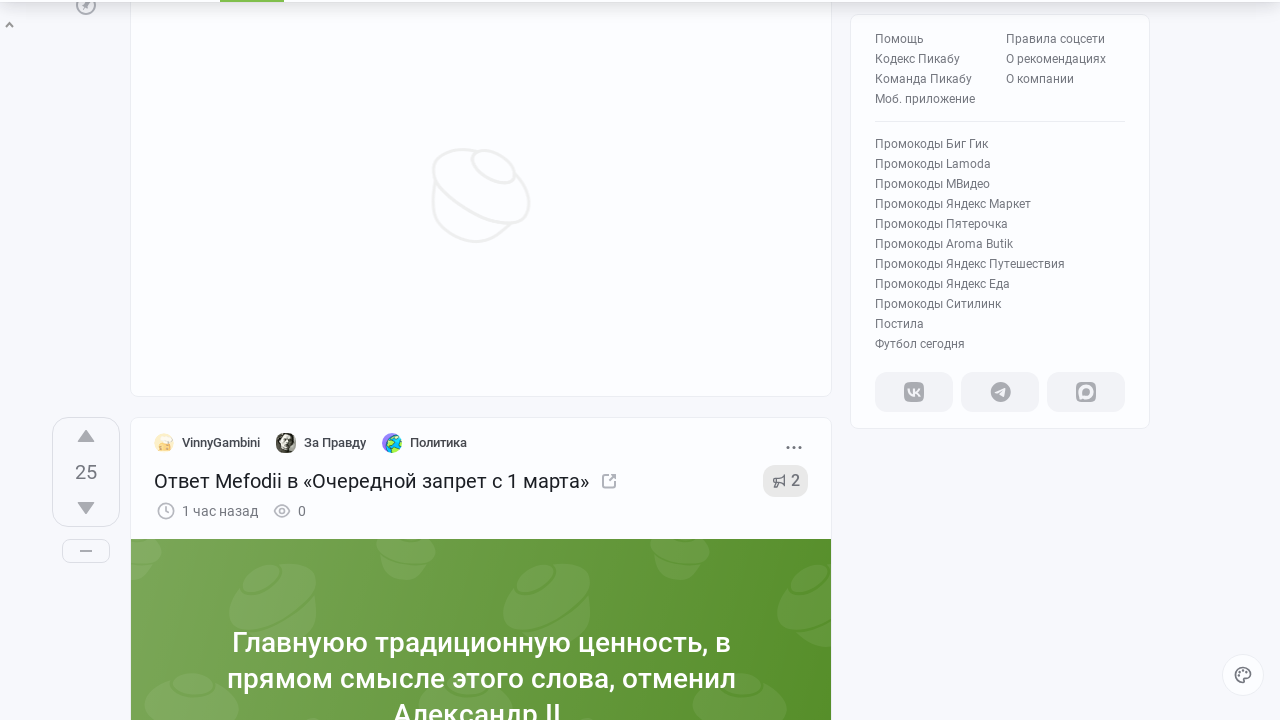

Scrolled to last article element (iteration 3 of 5)
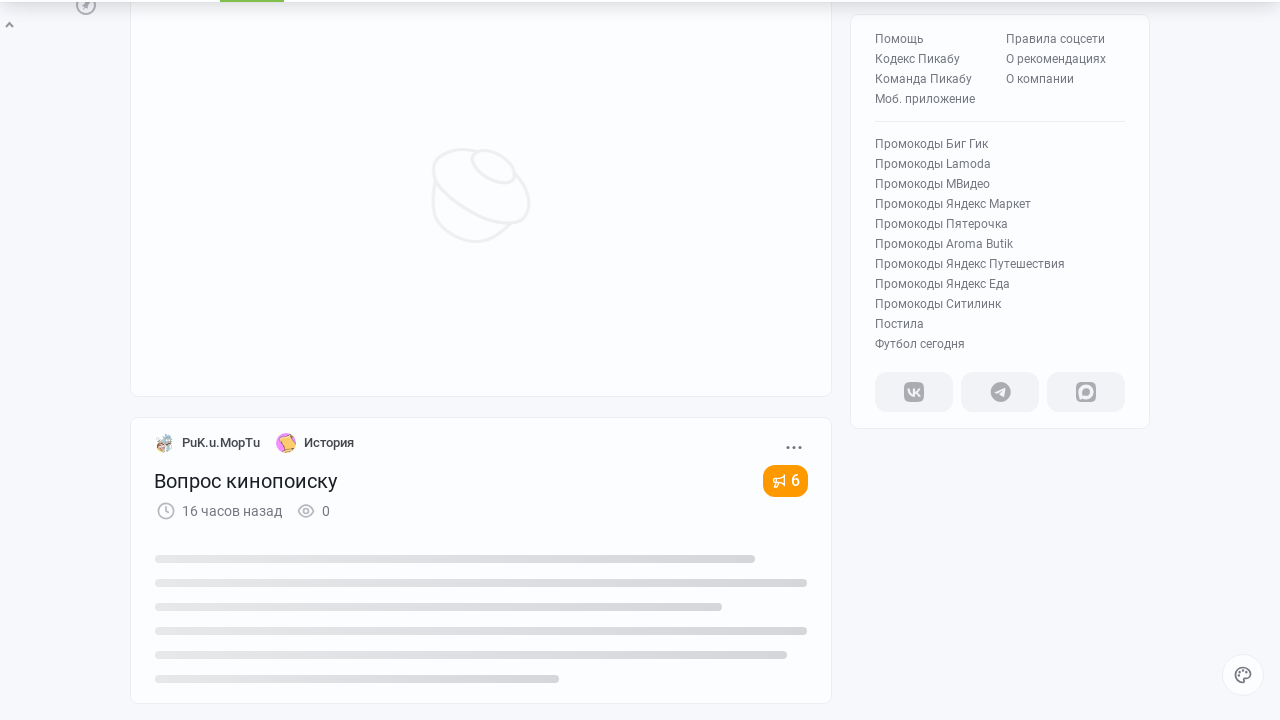

Waited 3 seconds for new content to load
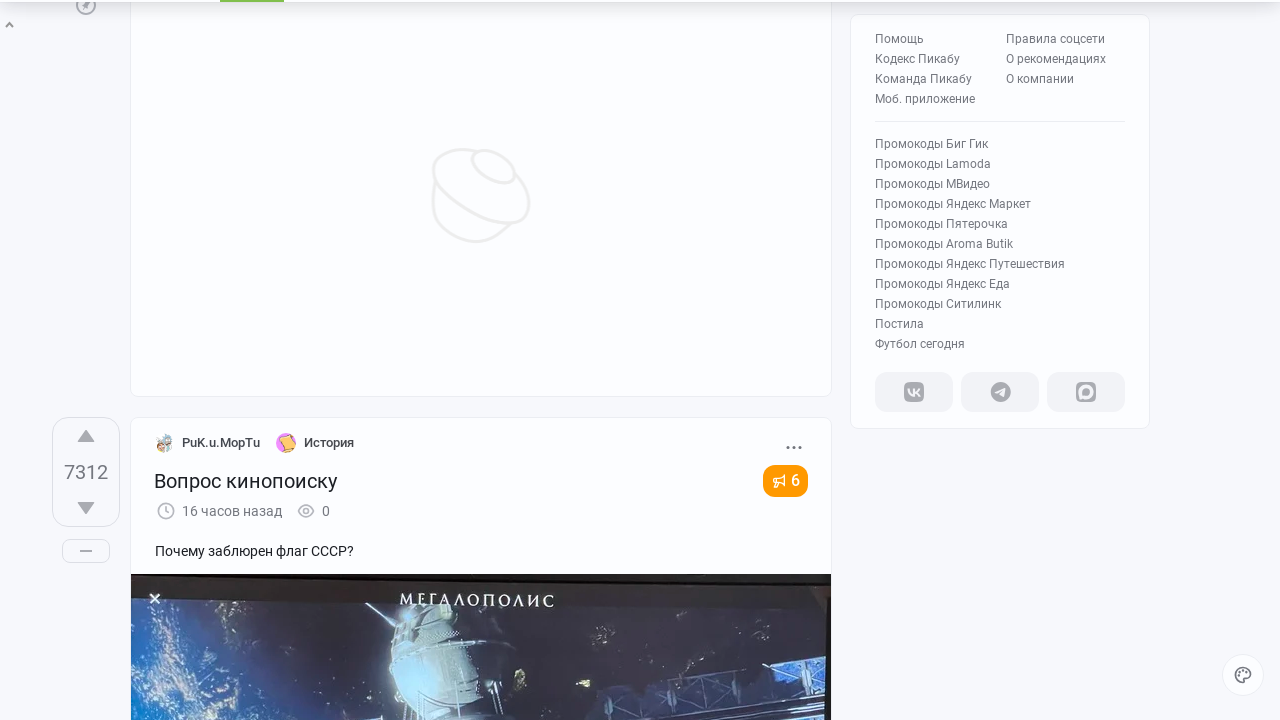

Waited for article elements to be present
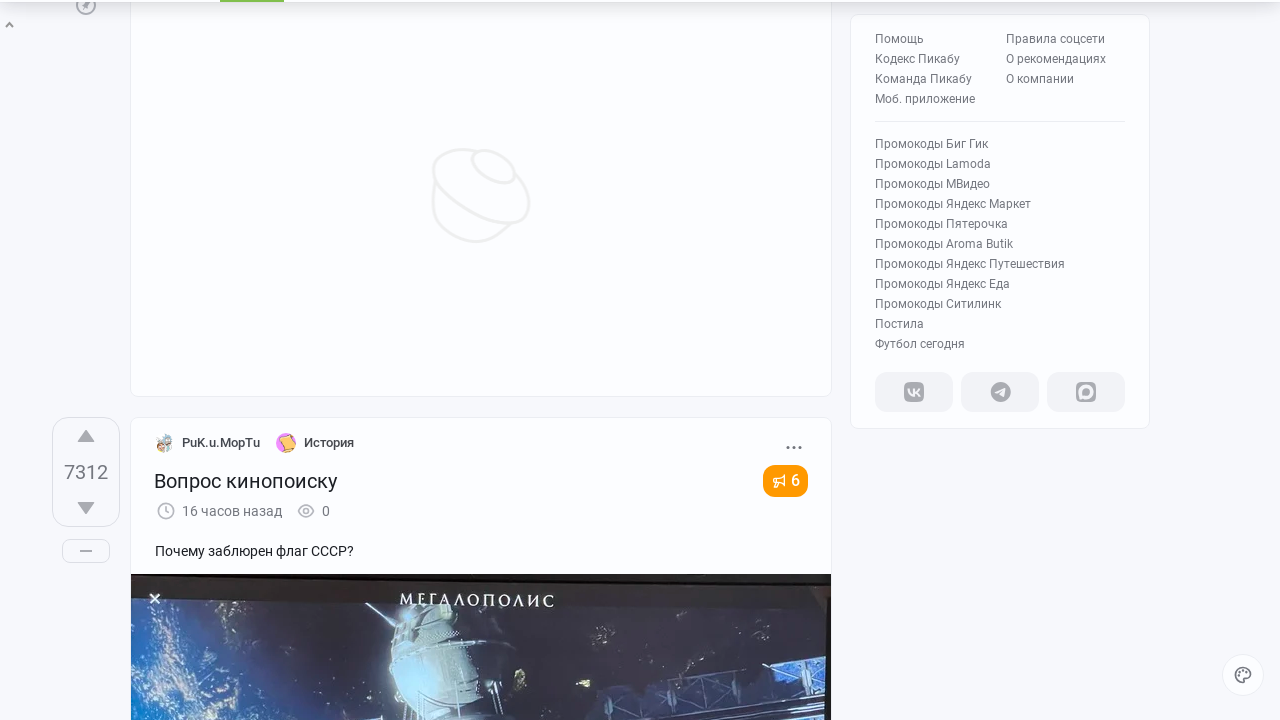

Scrolled to last article element (iteration 4 of 5)
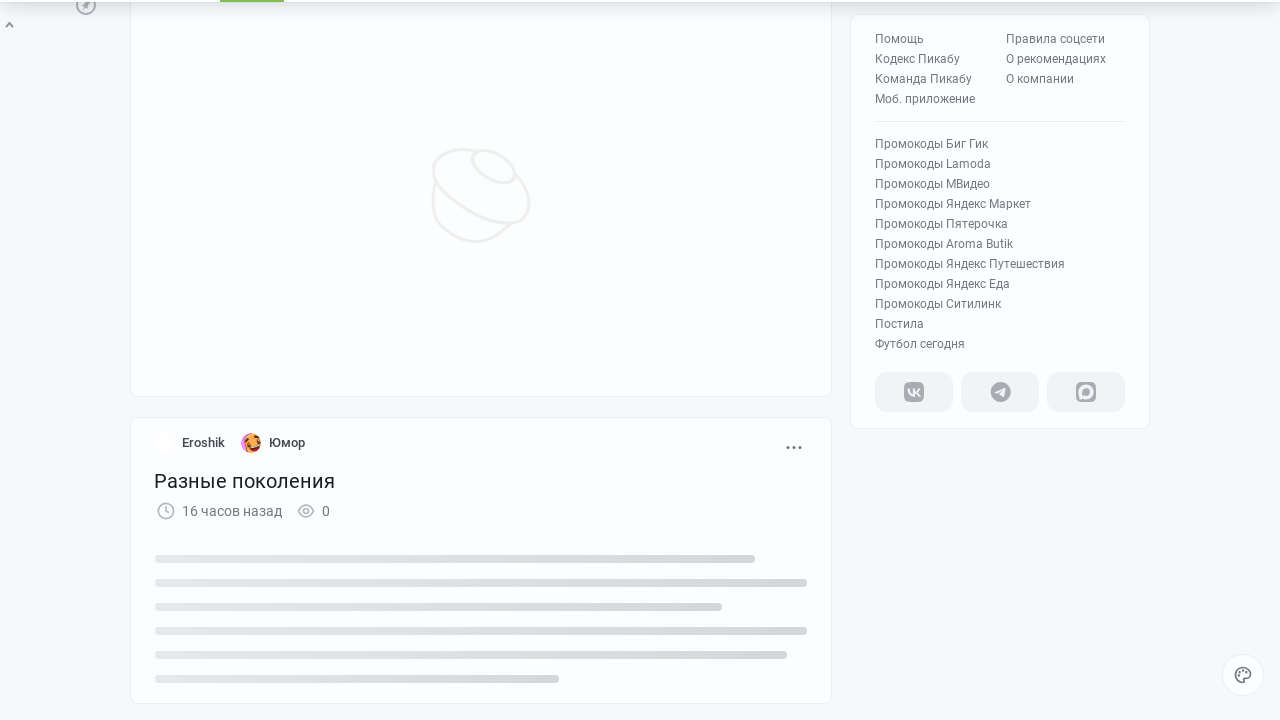

Waited 3 seconds for new content to load
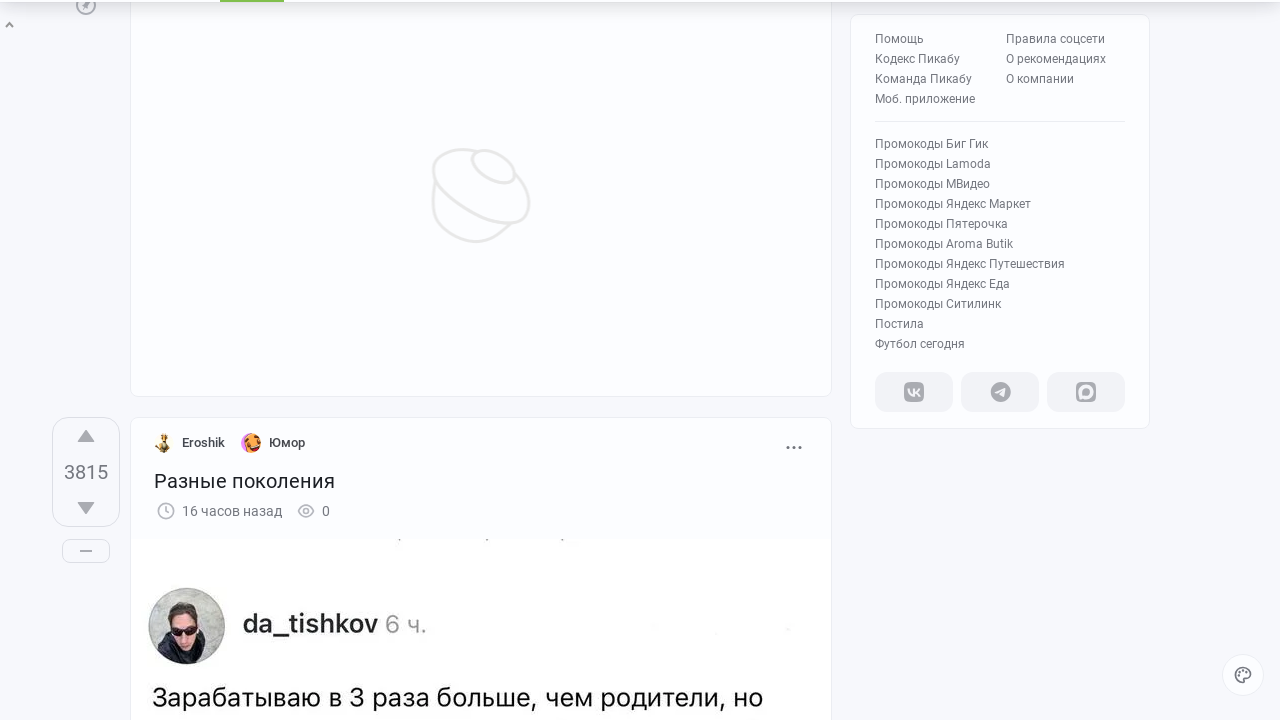

Waited for article elements to be present
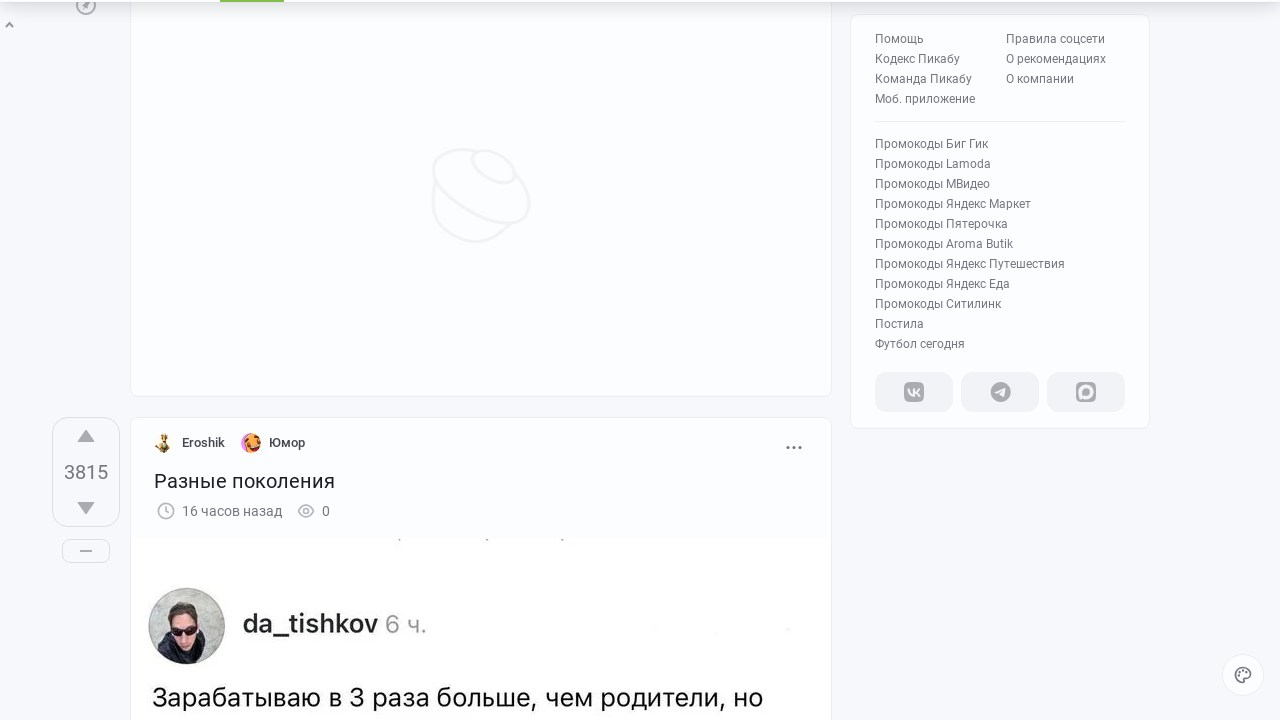

Scrolled to last article element (iteration 5 of 5)
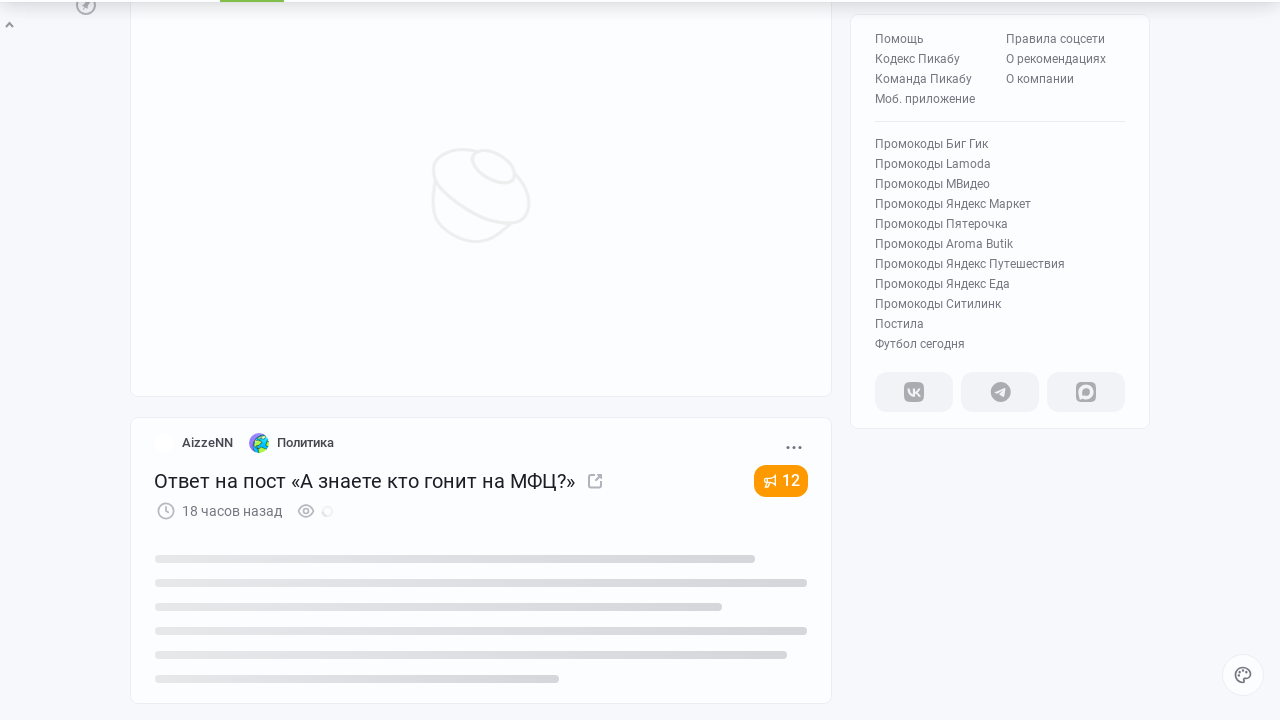

Waited 3 seconds for new content to load
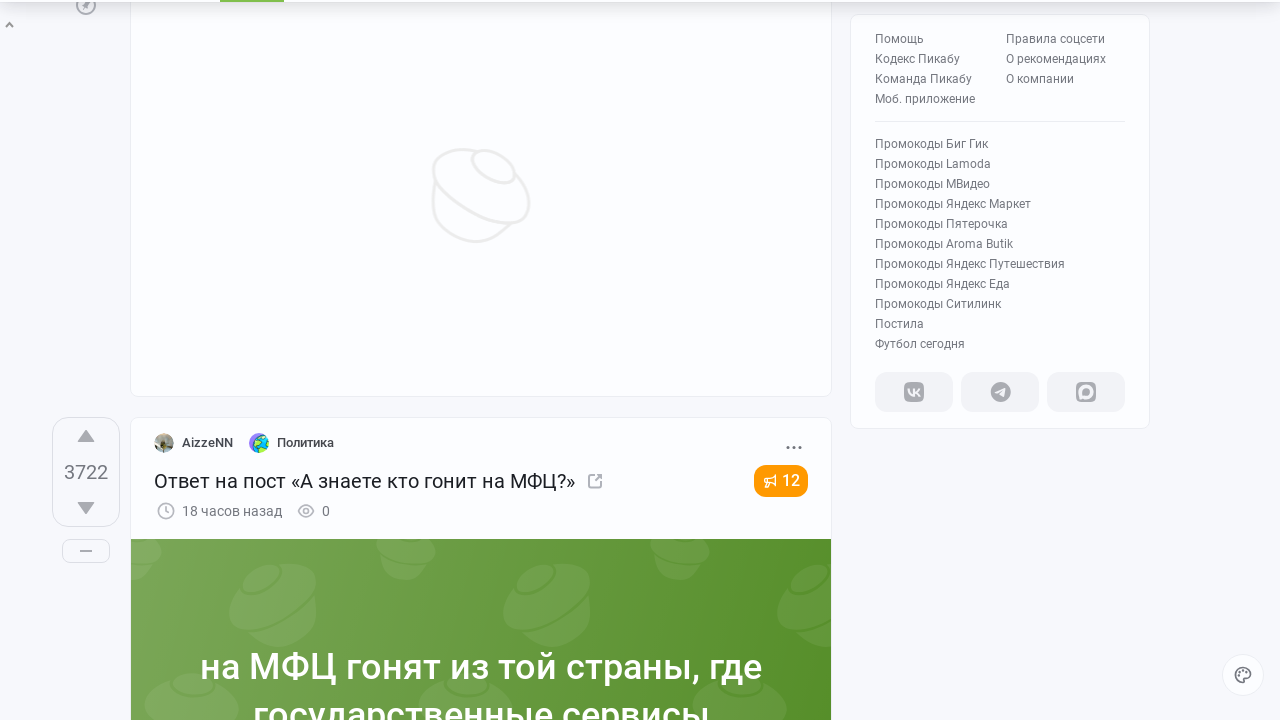

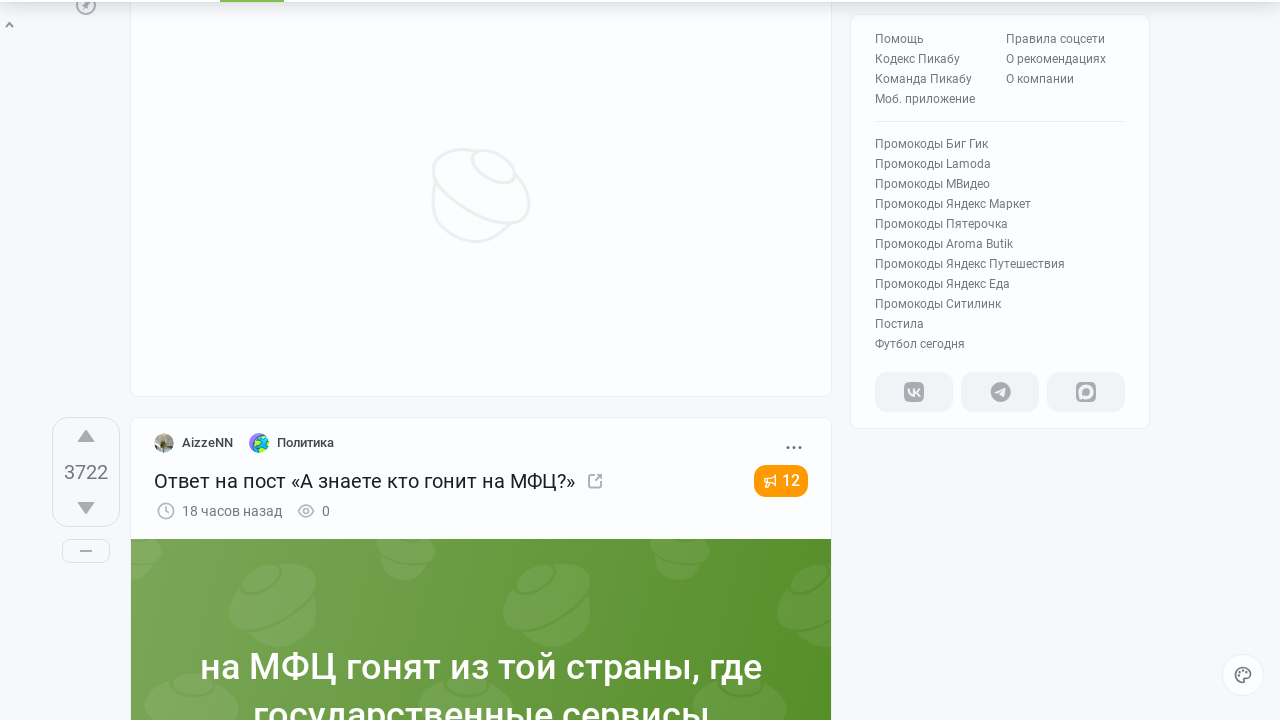